Tests checkbox functionality by navigating to a checkboxes page, finding all checkbox elements, and verifying their checked/selected states using different approaches

Starting URL: http://the-internet.herokuapp.com/checkboxes

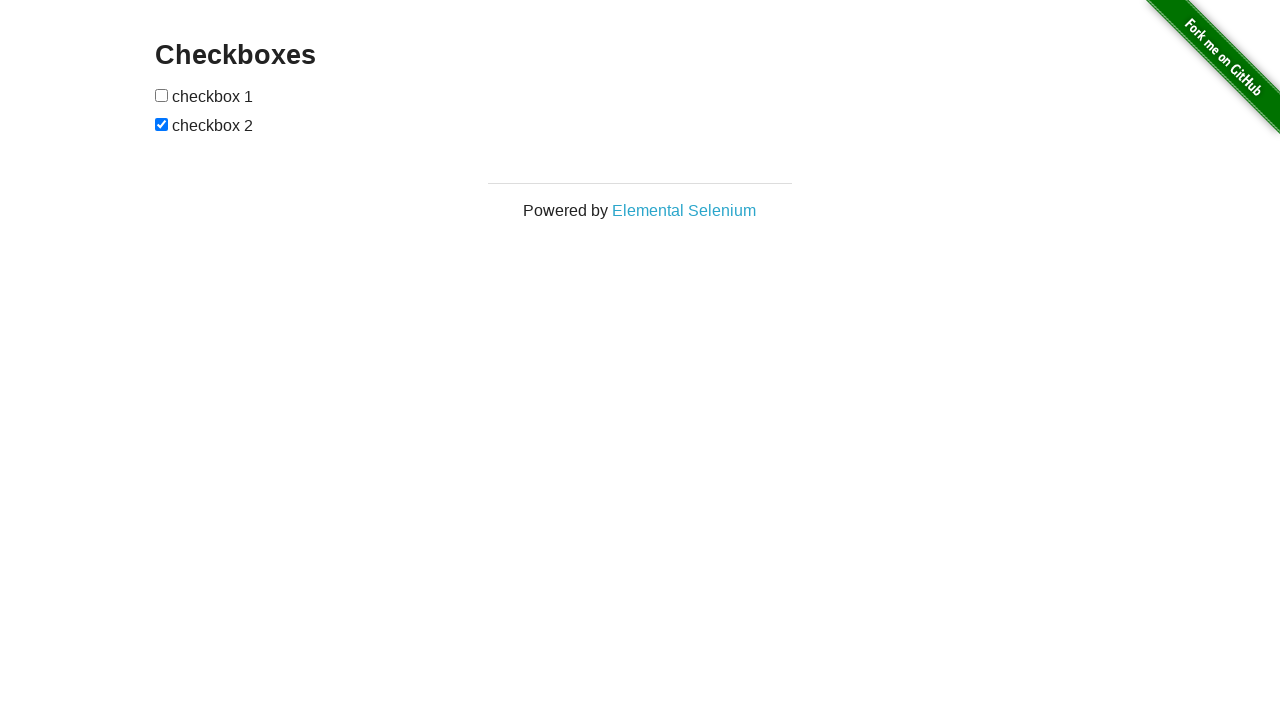

Waited for checkbox elements to be present on the page
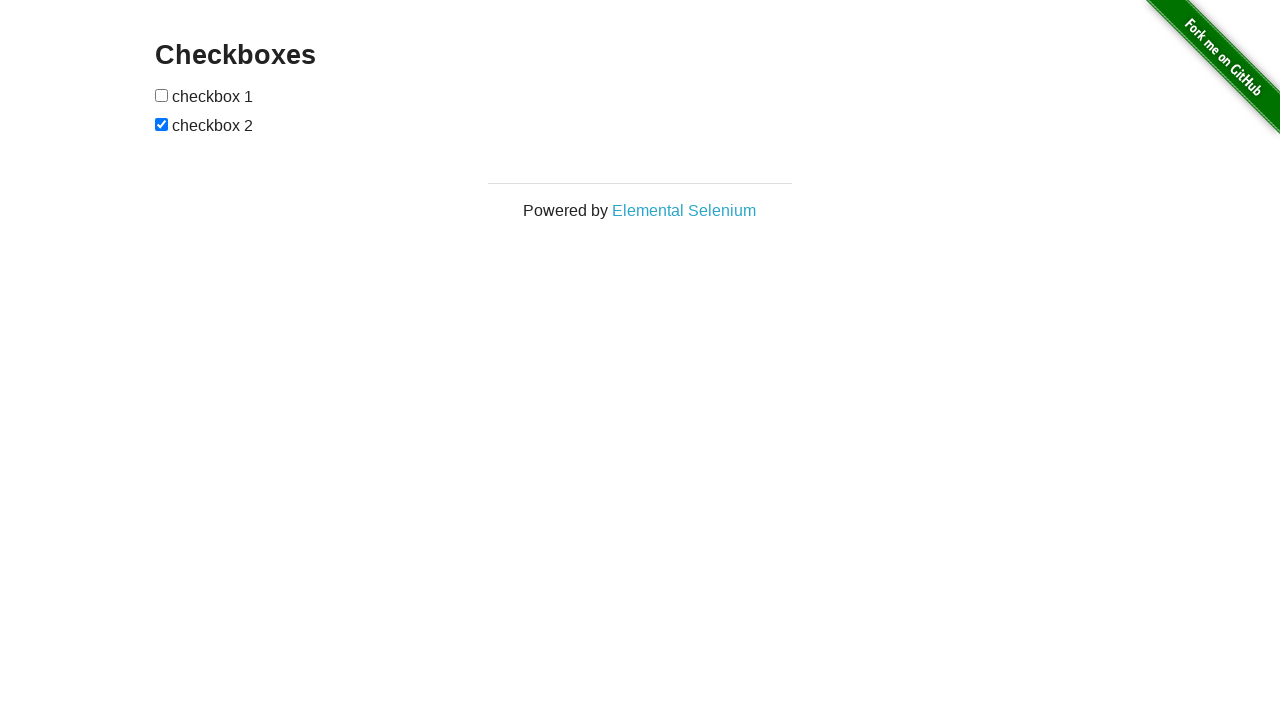

Located all checkbox elements on the page
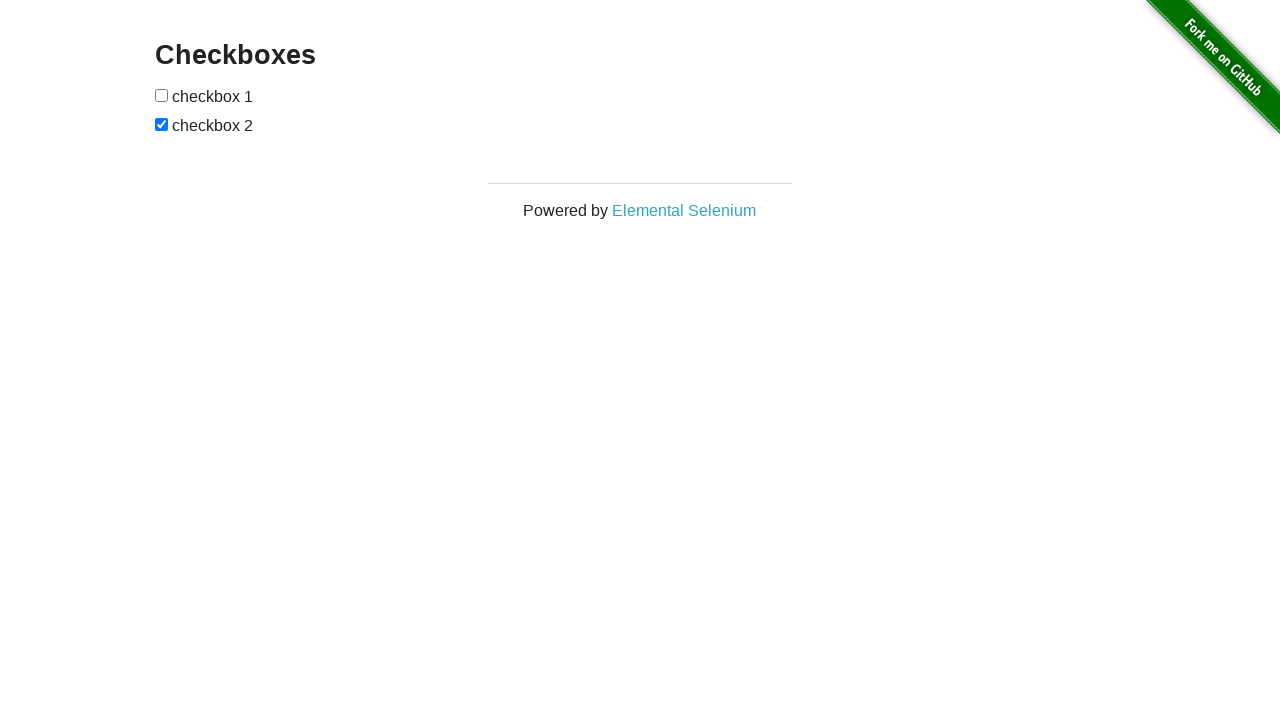

Verified that the second checkbox is checked
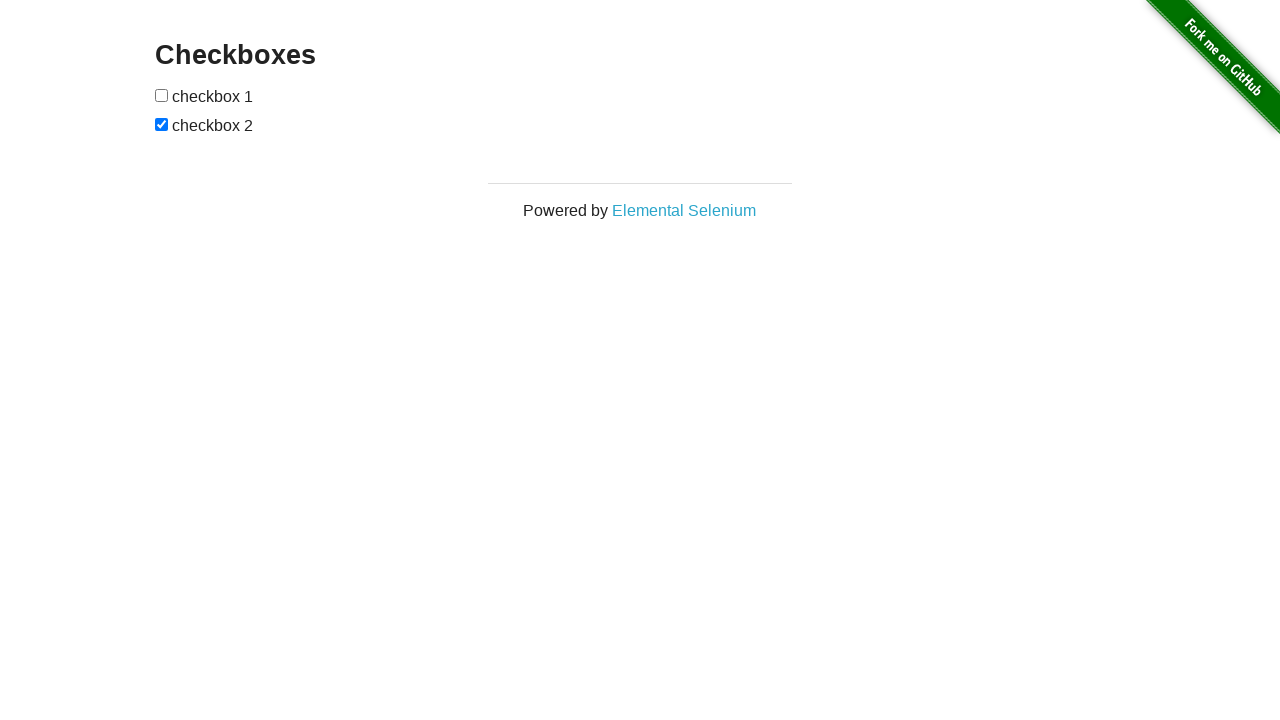

Verified that the first checkbox is not checked
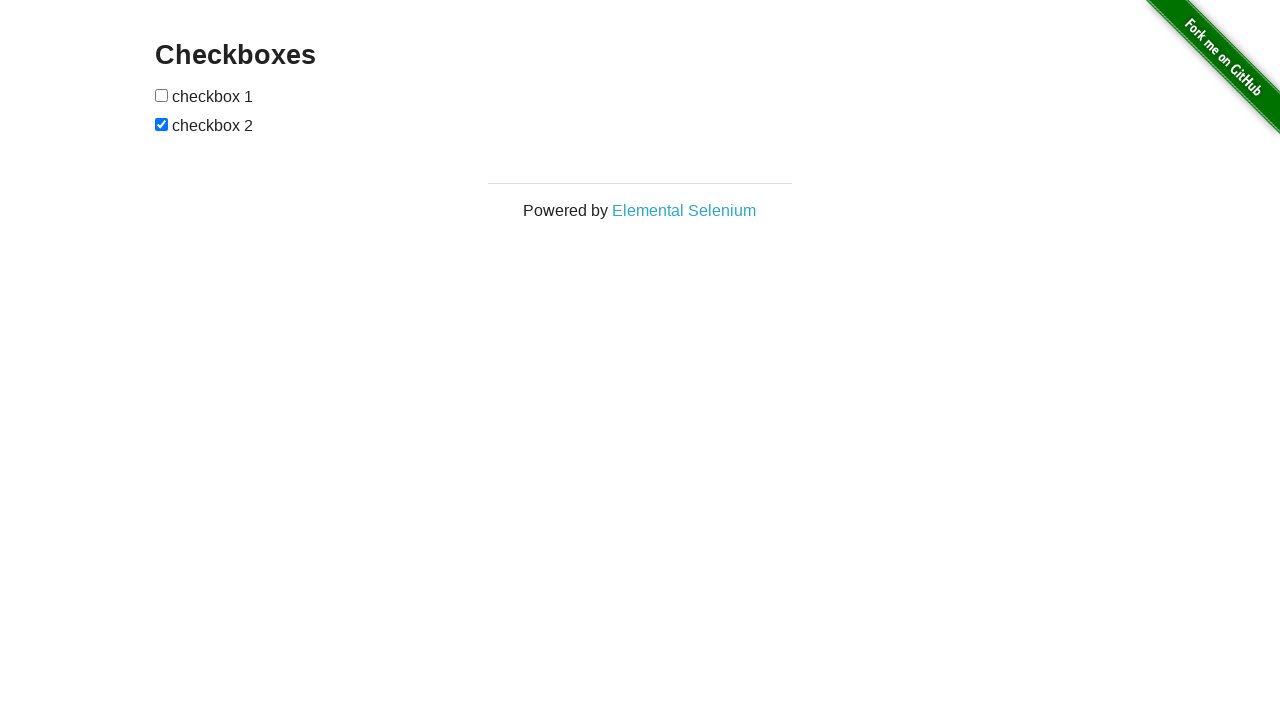

Clicked the first checkbox to check it at (162, 95) on input[type="checkbox"] >> nth=0
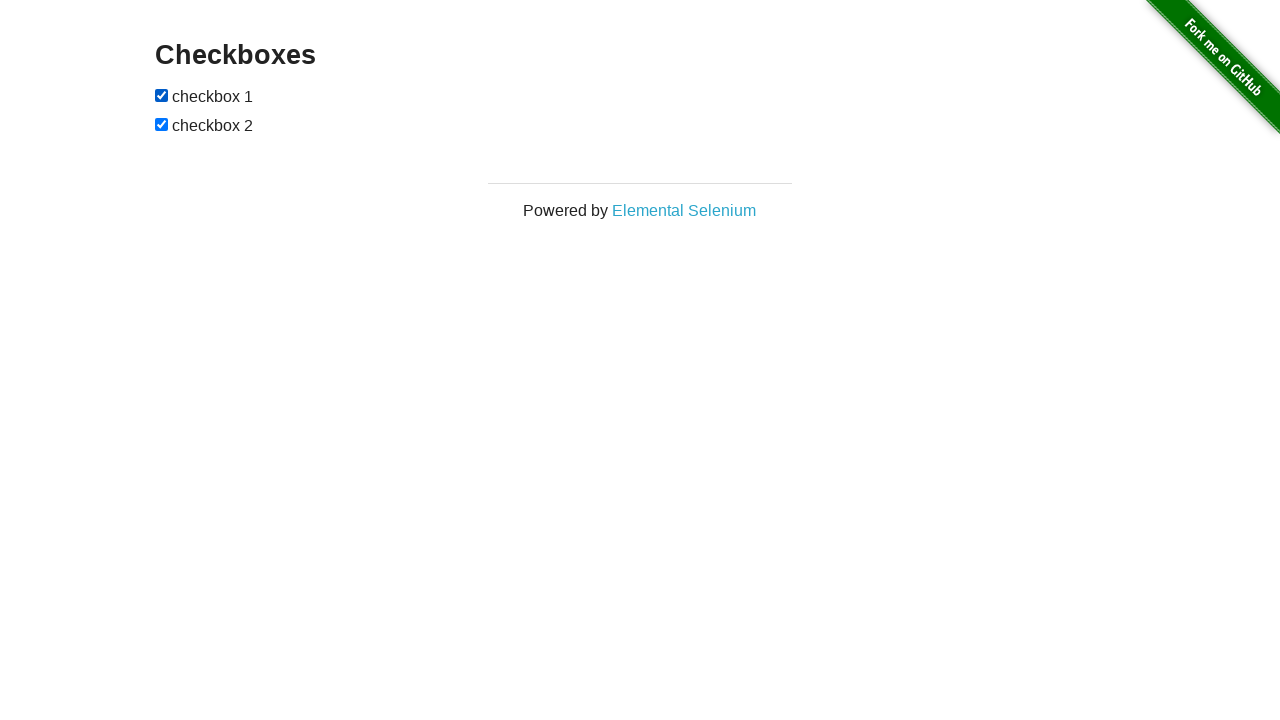

Verified that the first checkbox is now checked after clicking
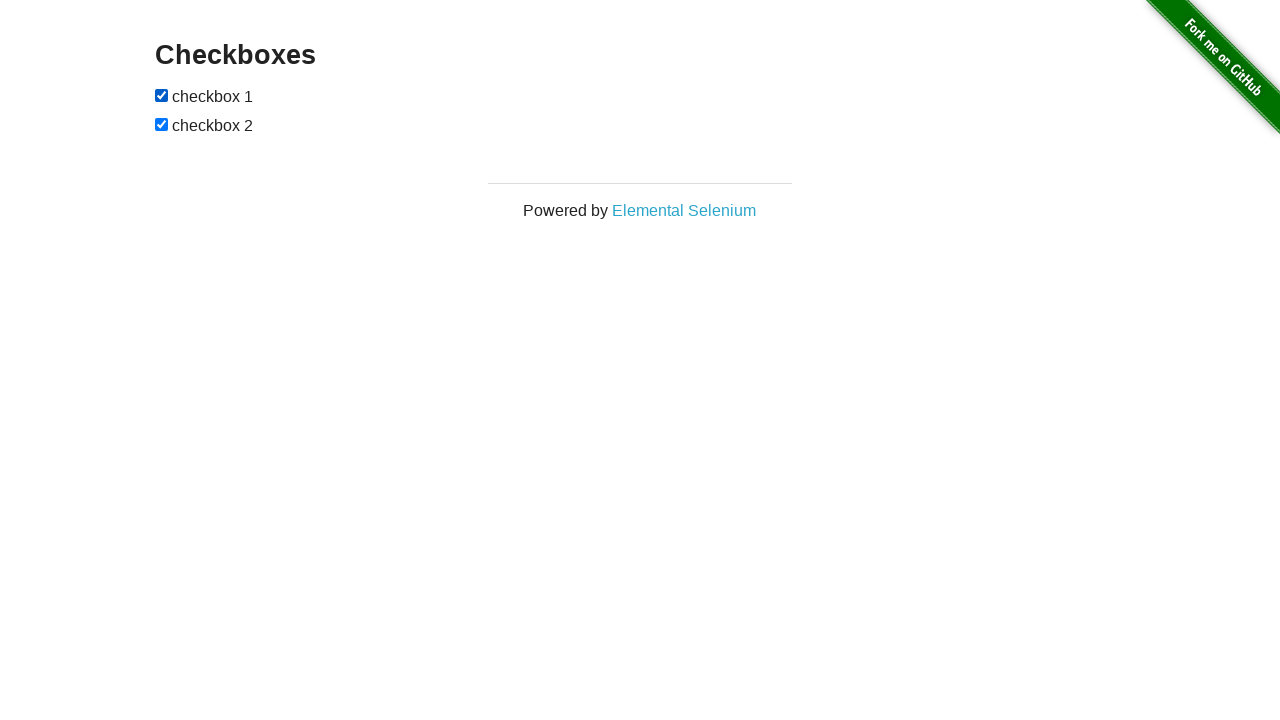

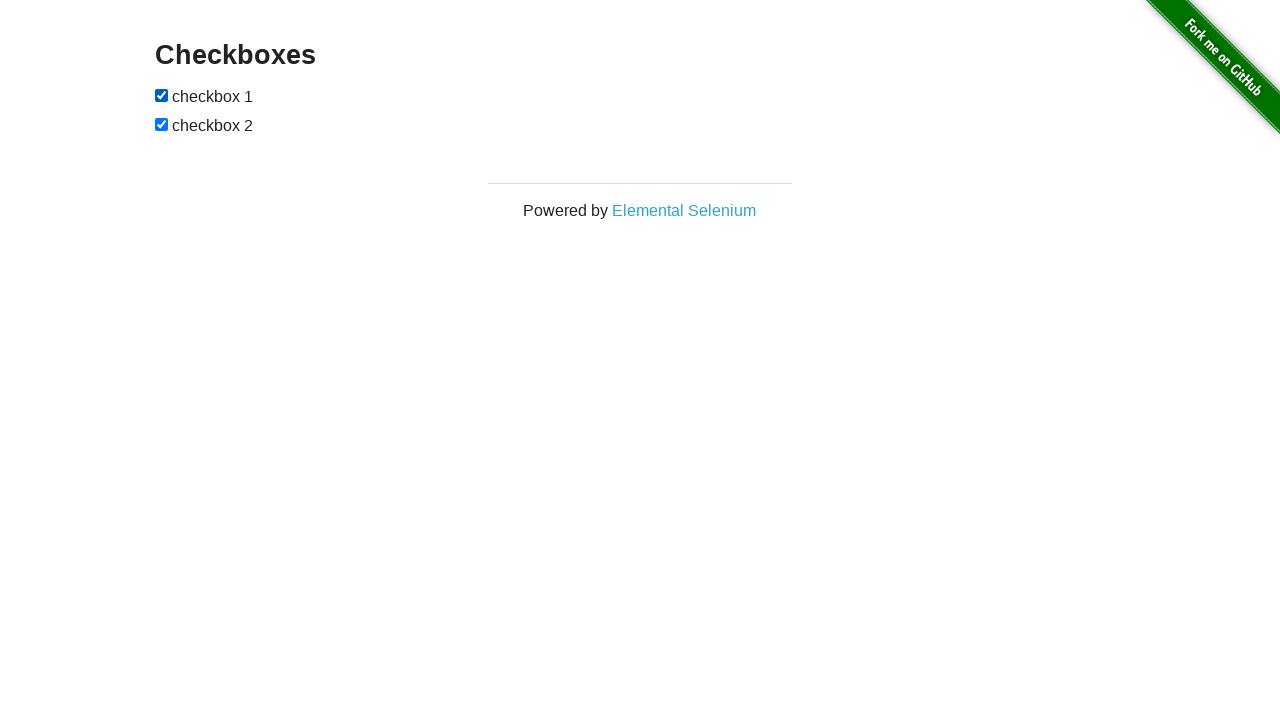